Tests keyboard key press functionality by sending the space key to an element and verifying the result text, then sending the left arrow key using action builder and verifying that result.

Starting URL: http://the-internet.herokuapp.com/key_presses

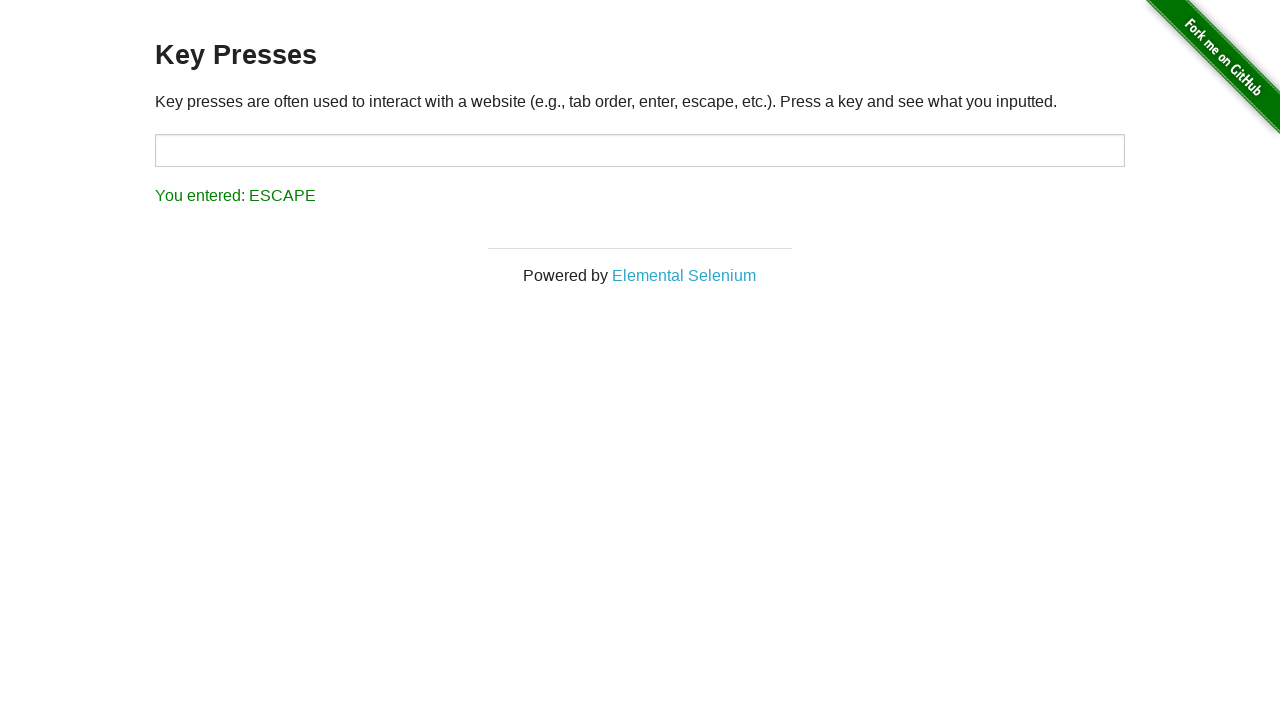

Navigated to key presses test page
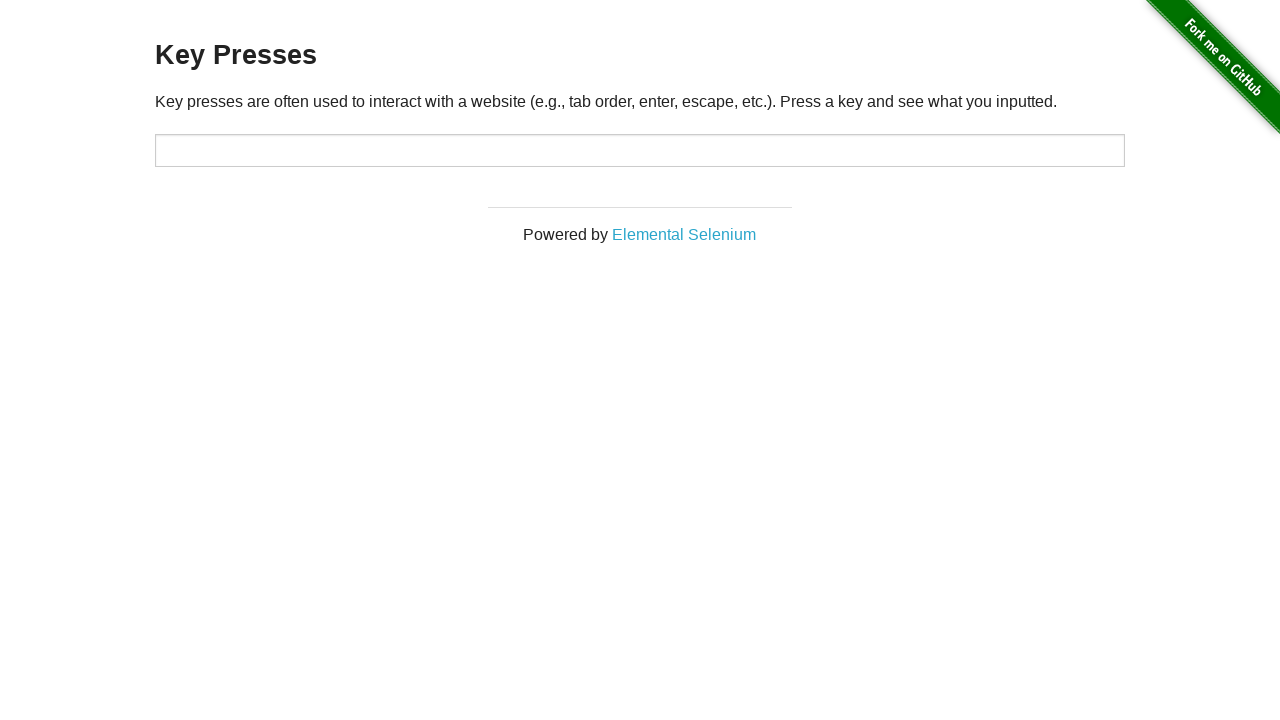

Pressed Space key on target element on #target
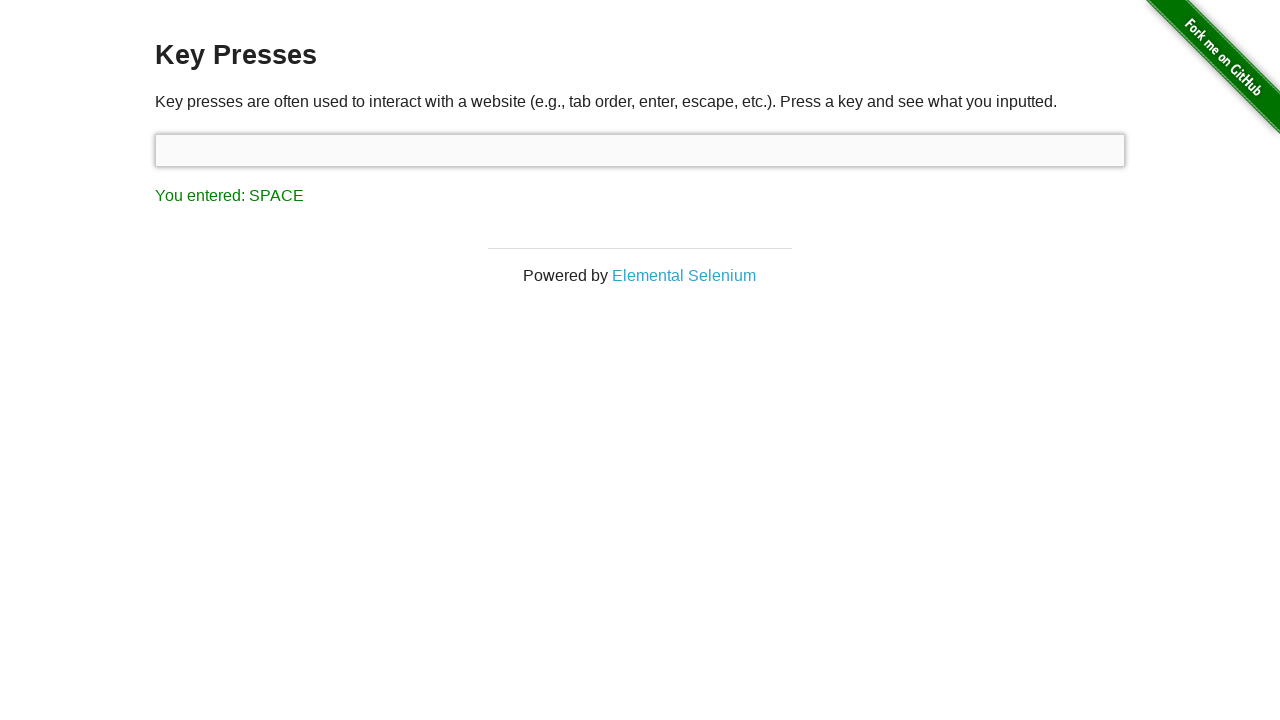

Waited for result element to appear
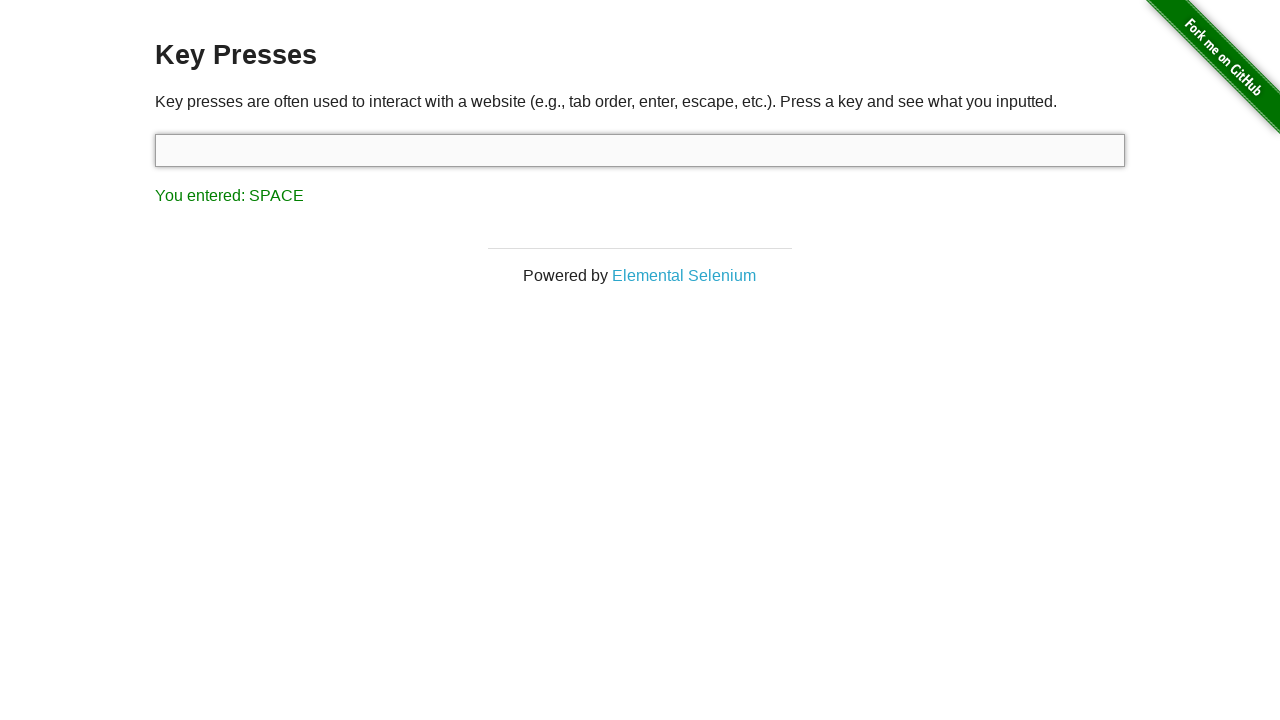

Verified result text shows 'You entered: SPACE'
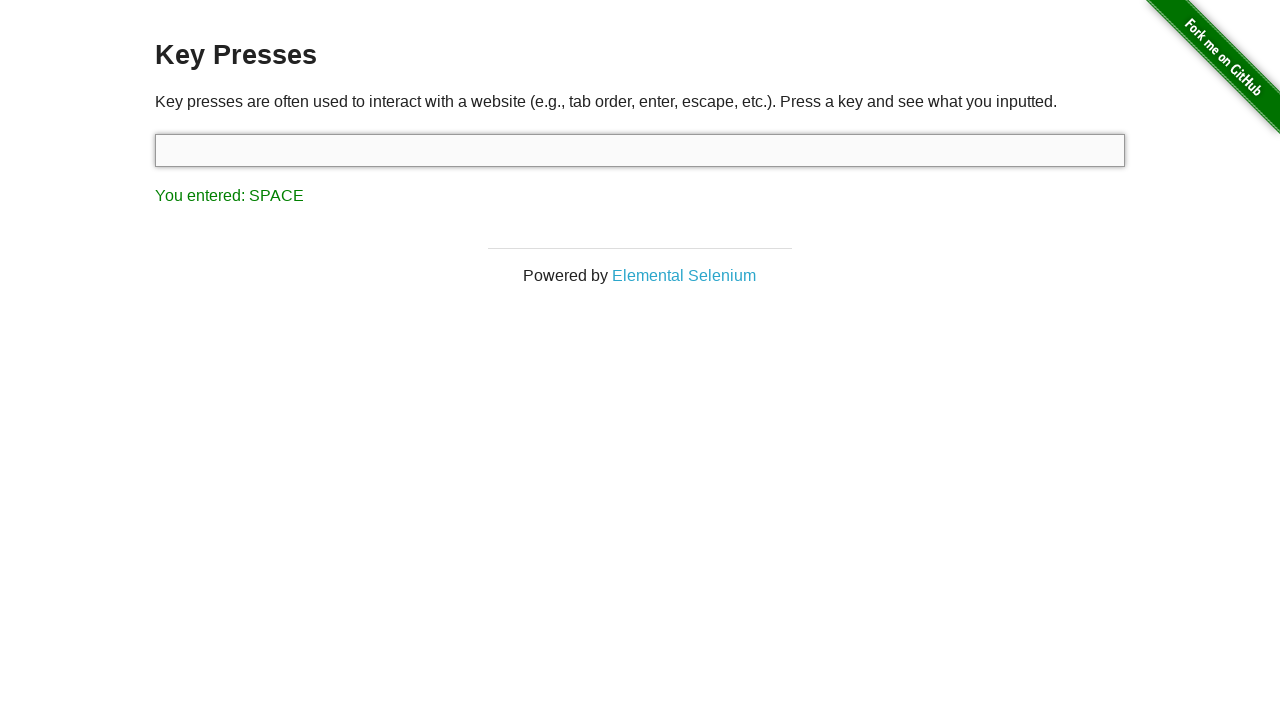

Pressed ArrowLeft key using keyboard
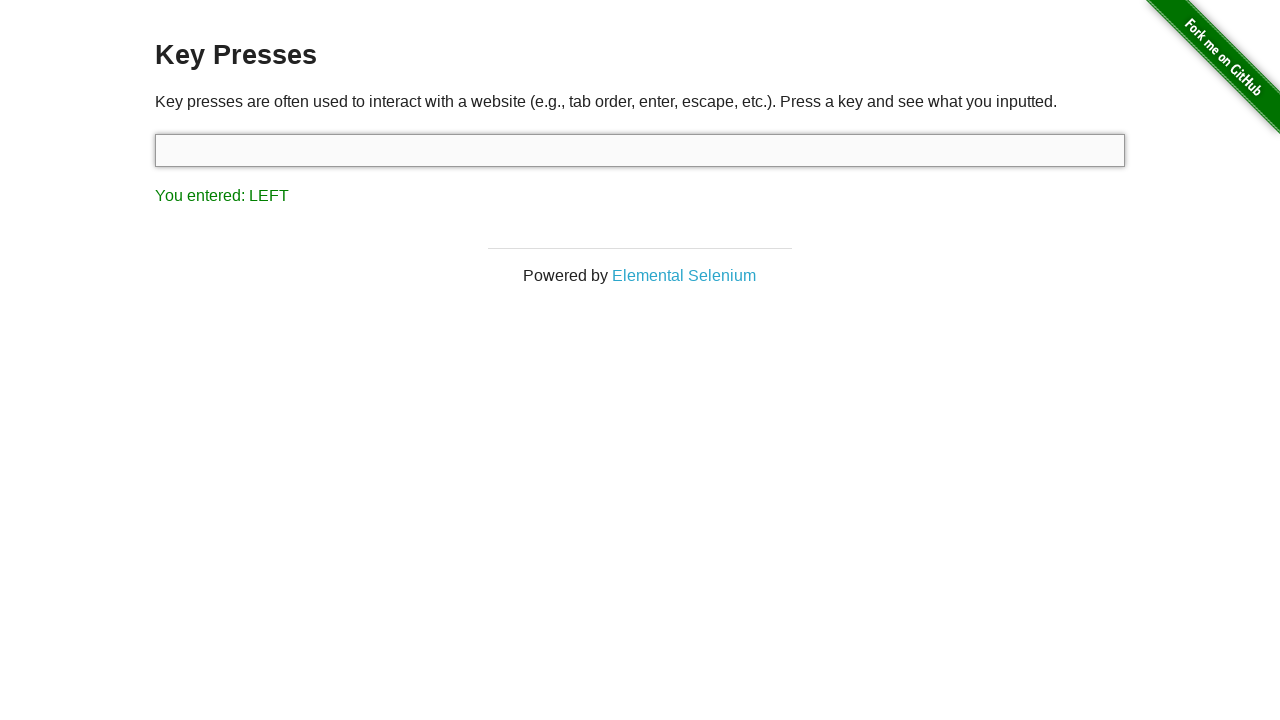

Verified result text shows 'You entered: LEFT'
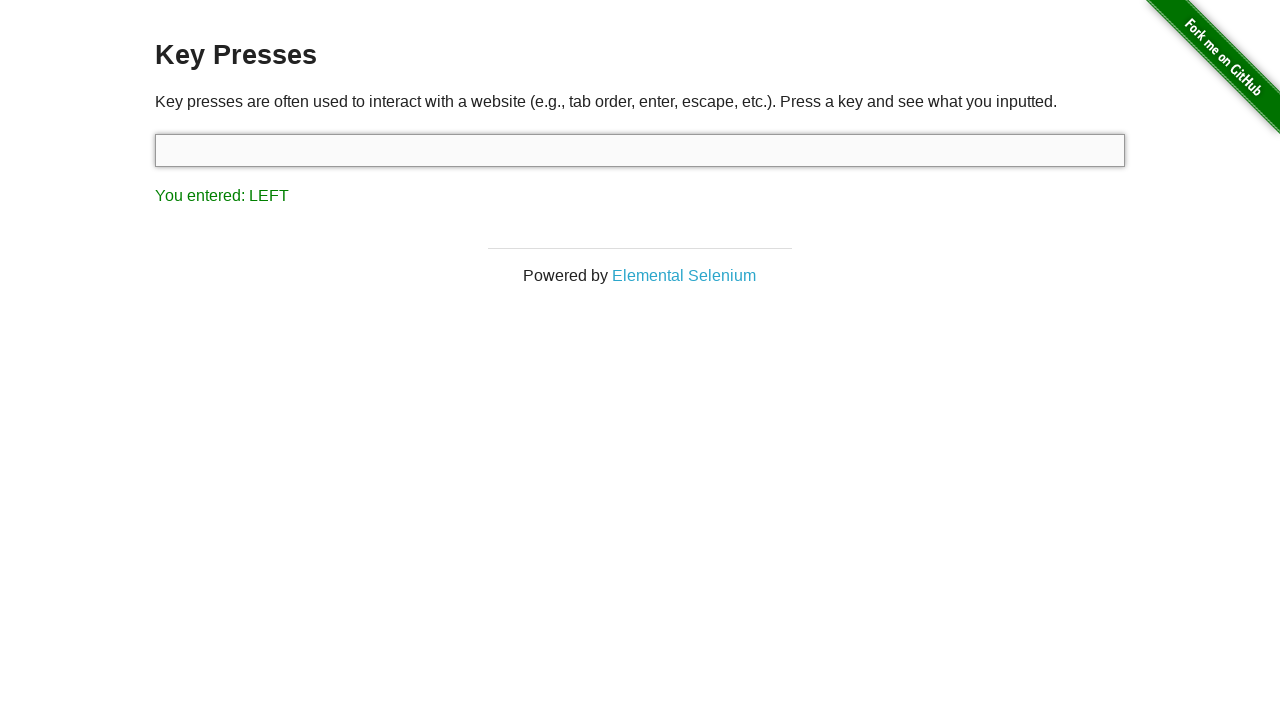

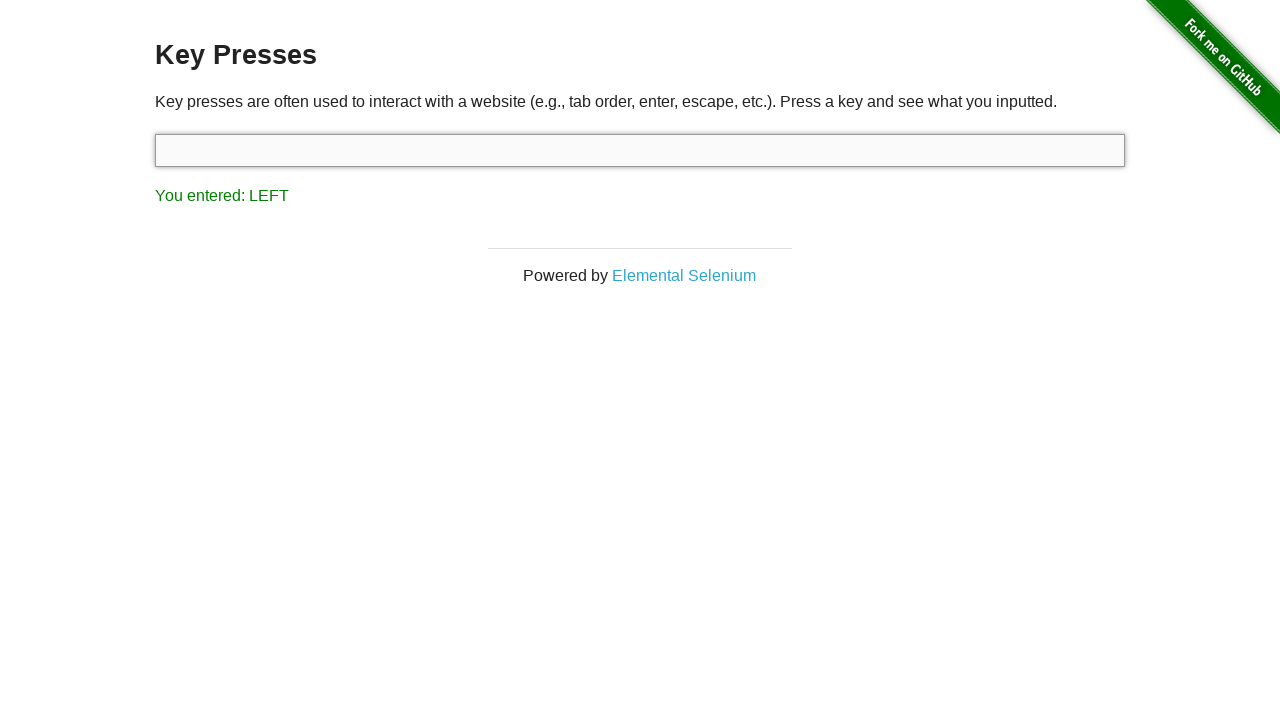